Tests keyboard input functionality by sending various key presses (Enter, Tab, Arrow Down) to an input field

Starting URL: https://the-internet.herokuapp.com/key_presses

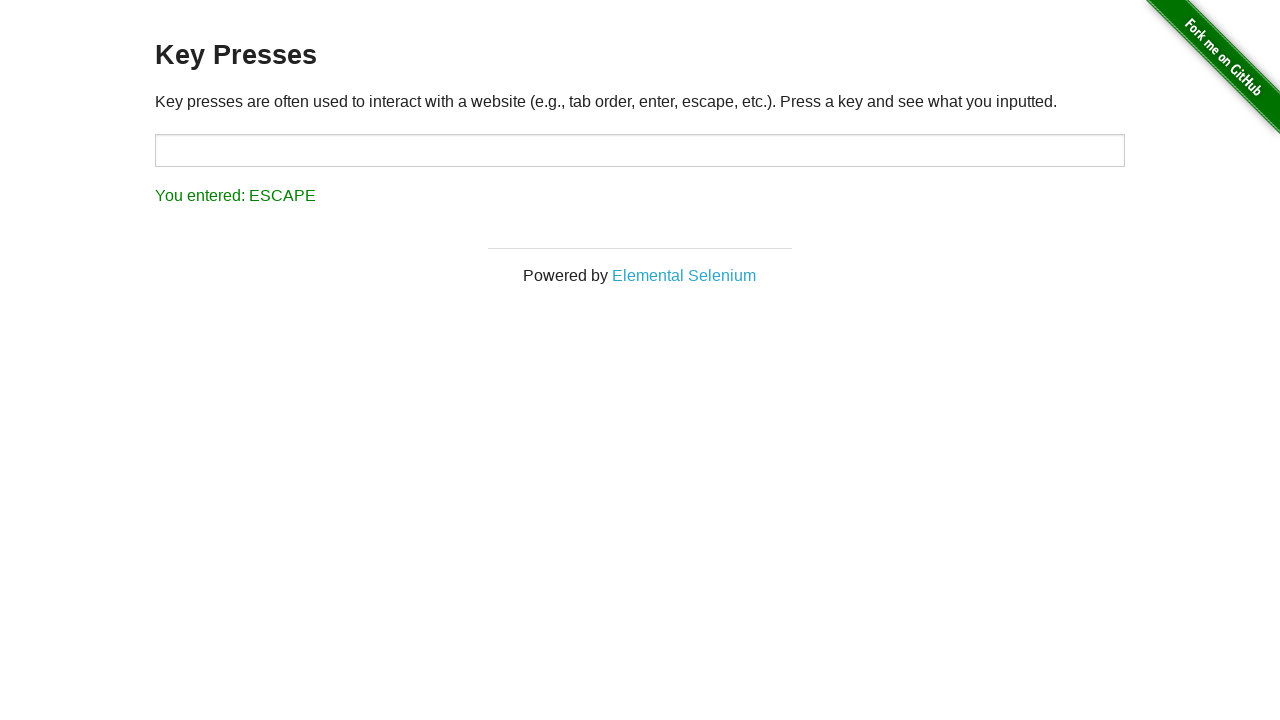

Pressed Enter key in target input field on #target
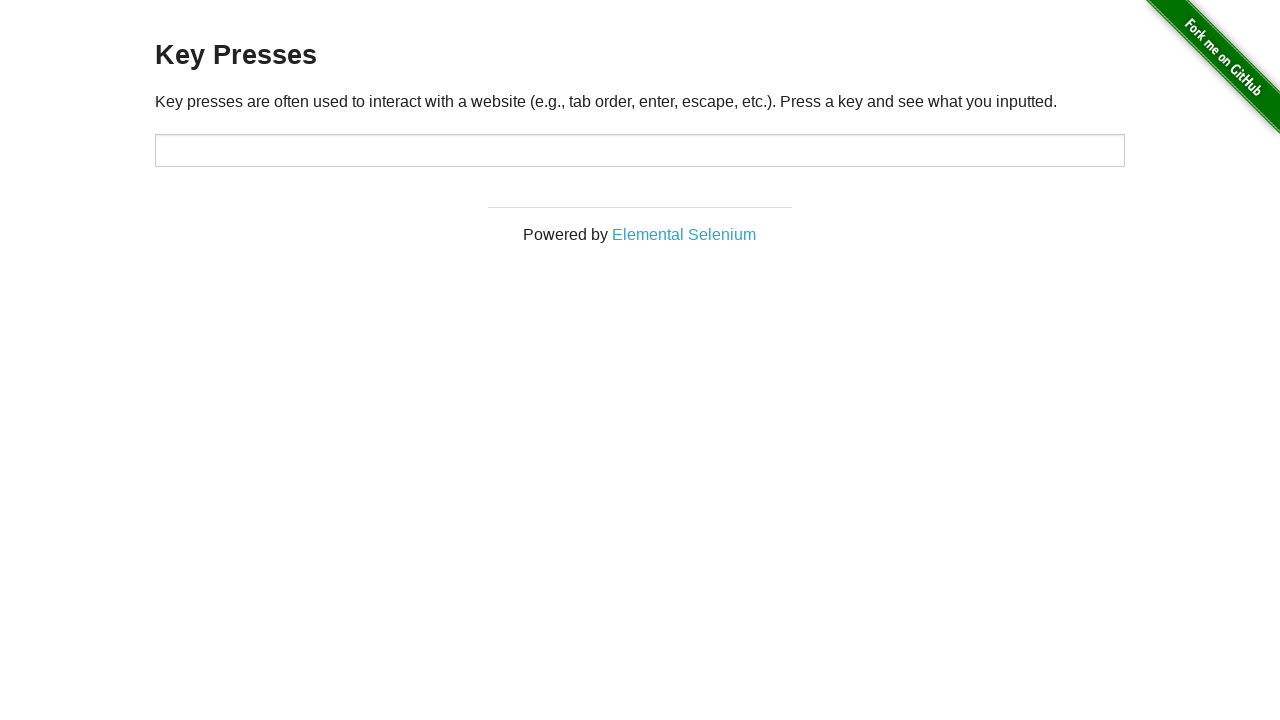

Waited 2000ms
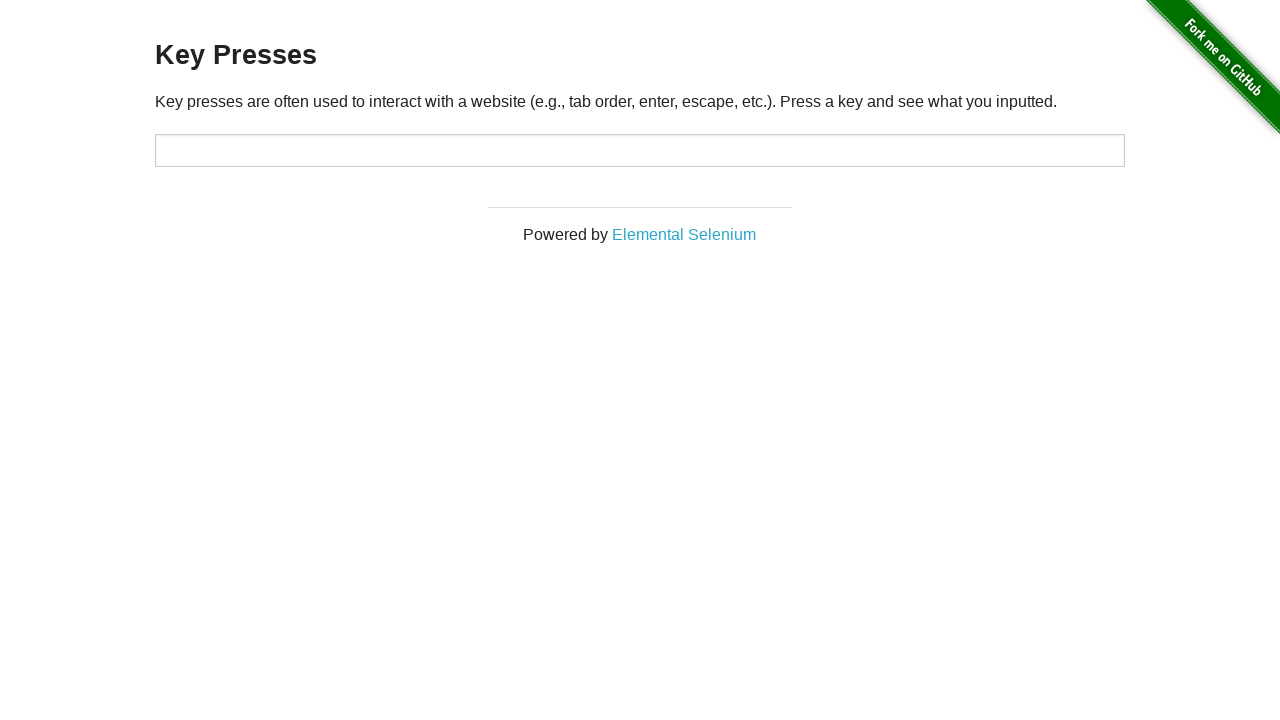

Pressed Tab key in target input field on #target
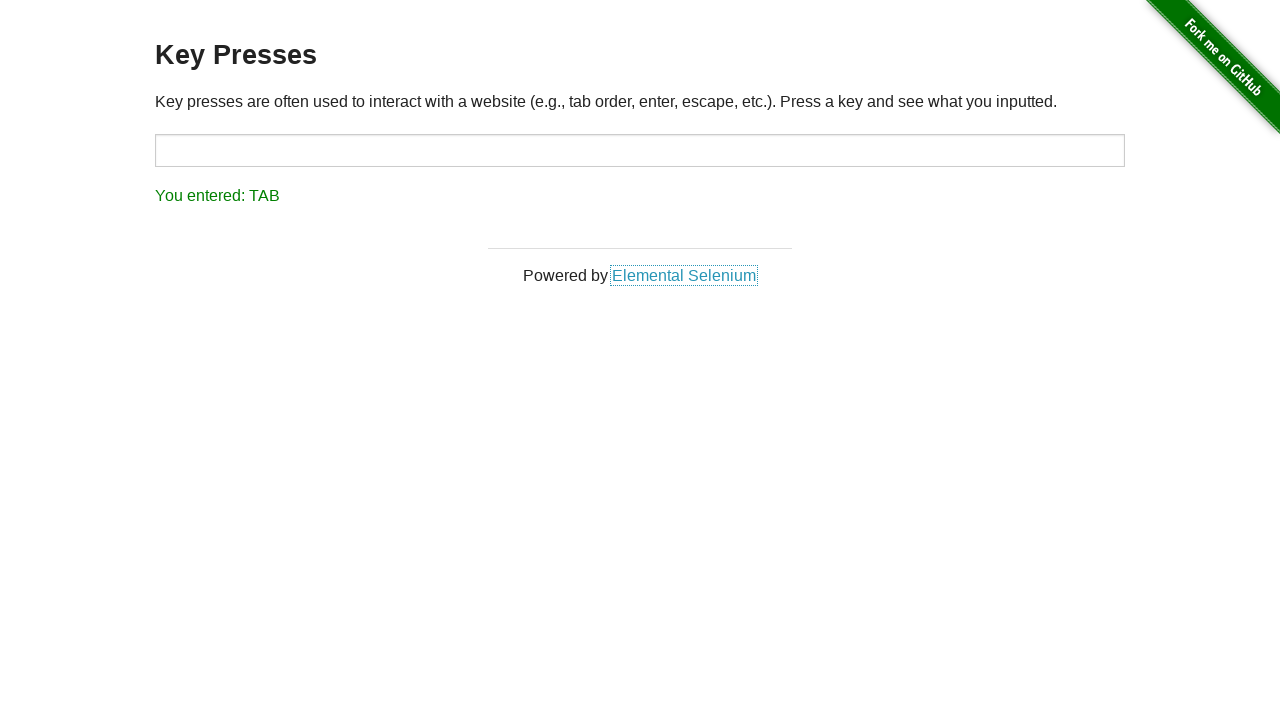

Waited 2000ms
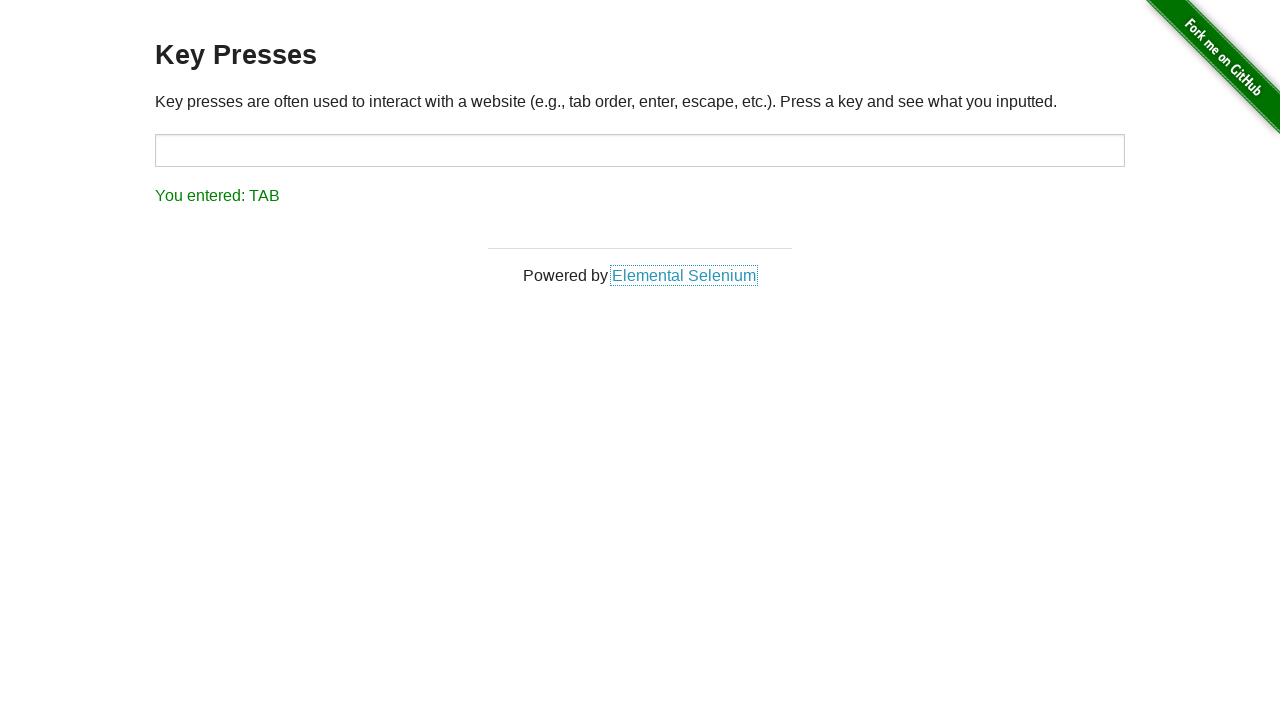

Pressed Arrow Down key in target input field on #target
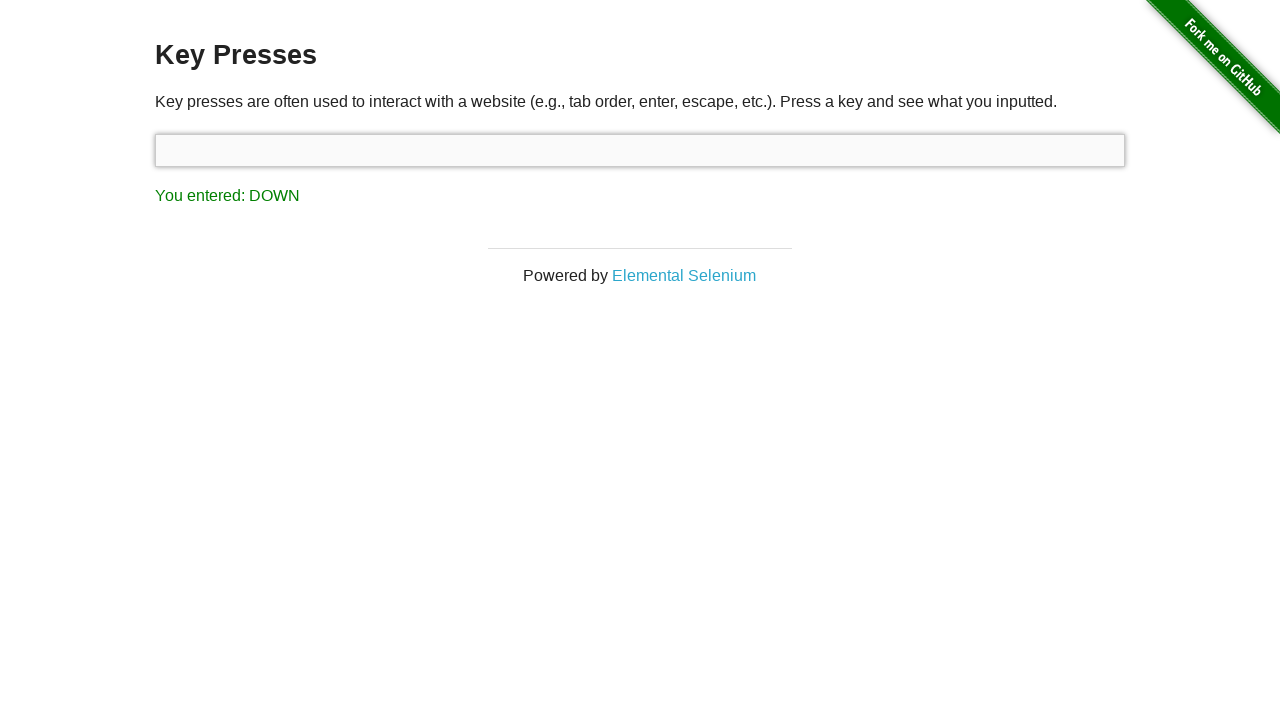

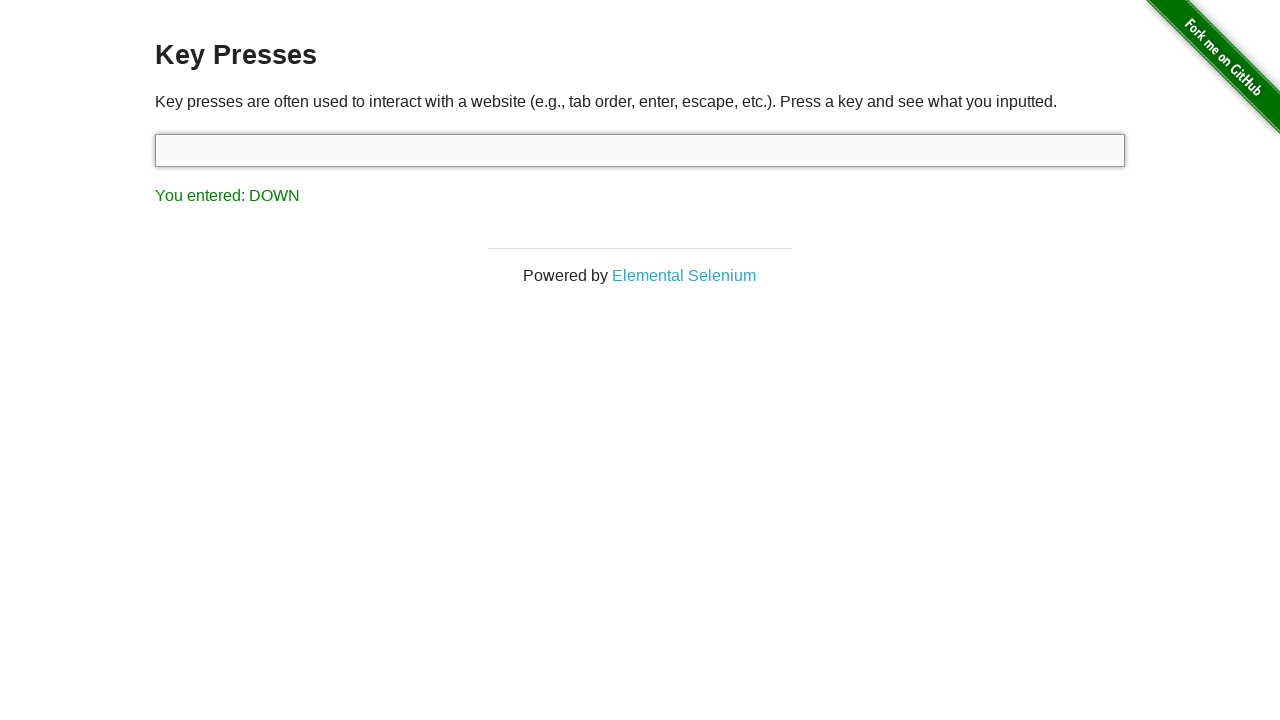